Tests dismissing a JavaScript confirm alert dialog

Starting URL: https://enthrallit.com/selenium/

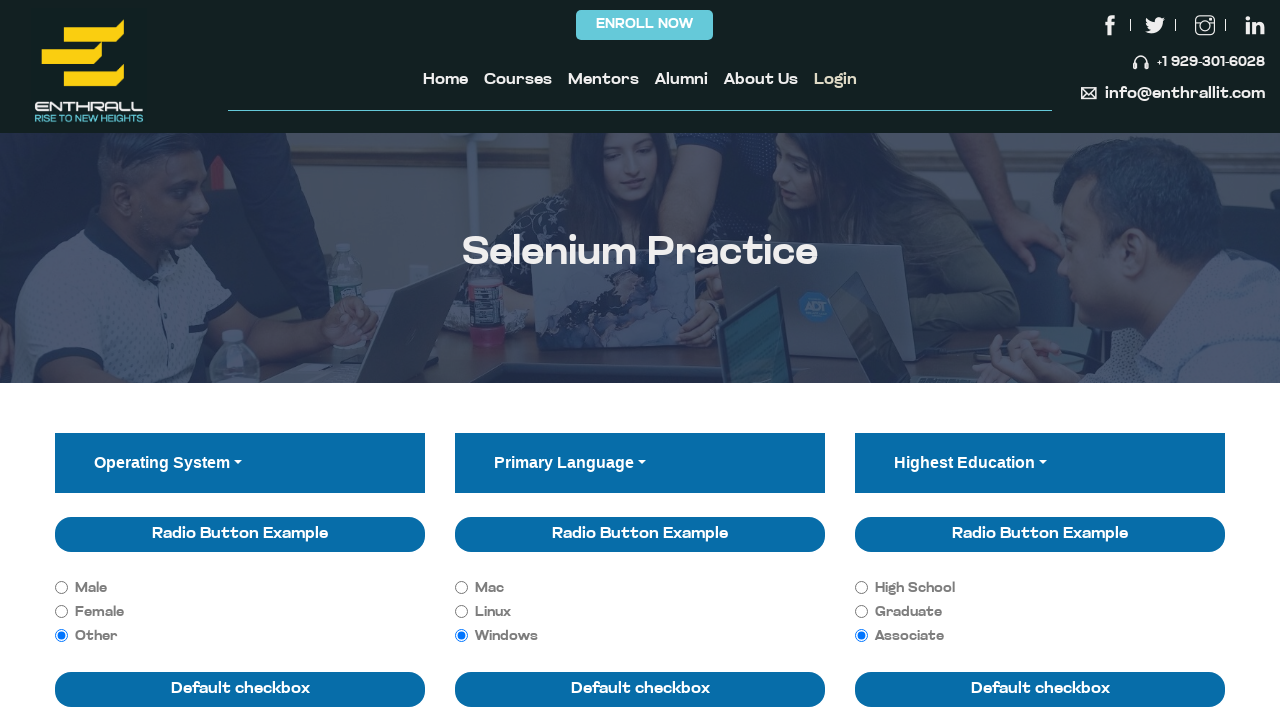

Set up dialog handler to dismiss any alerts
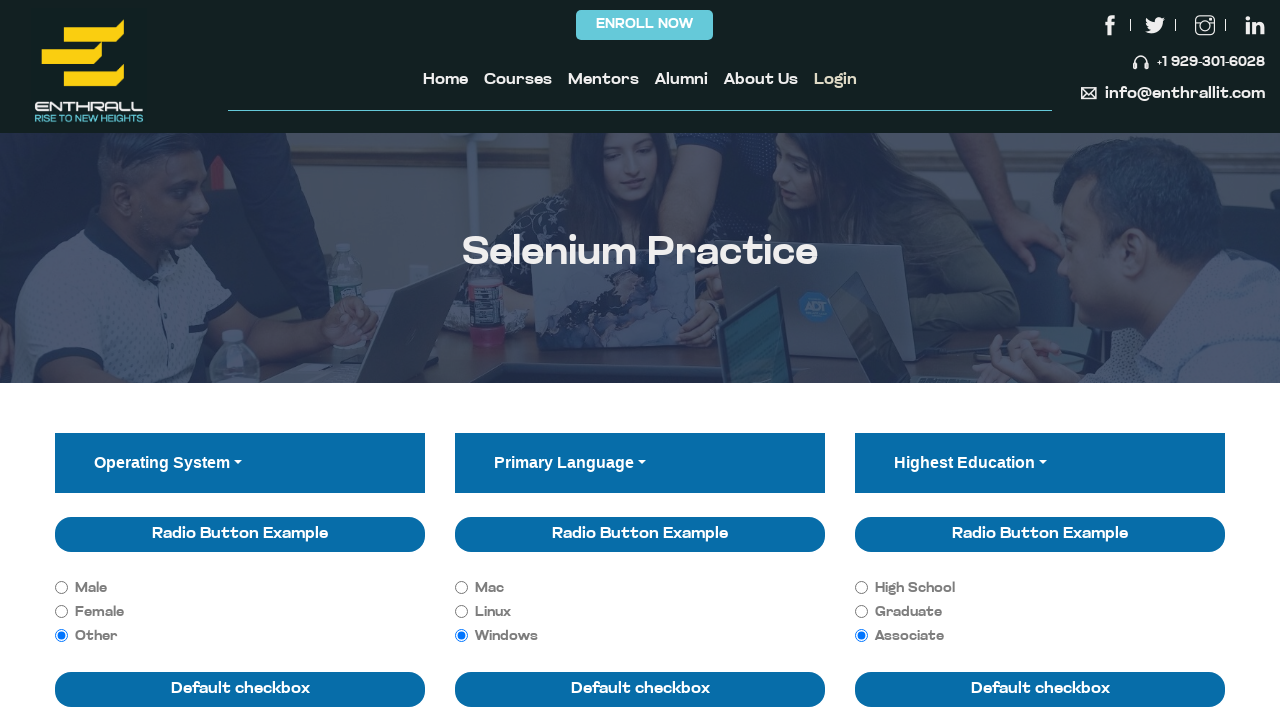

Clicked 'Click for JS Confirm' button to trigger JavaScript confirm alert at (568, 361) on xpath=//button[normalize-space(text())='Click for JS Confirm']
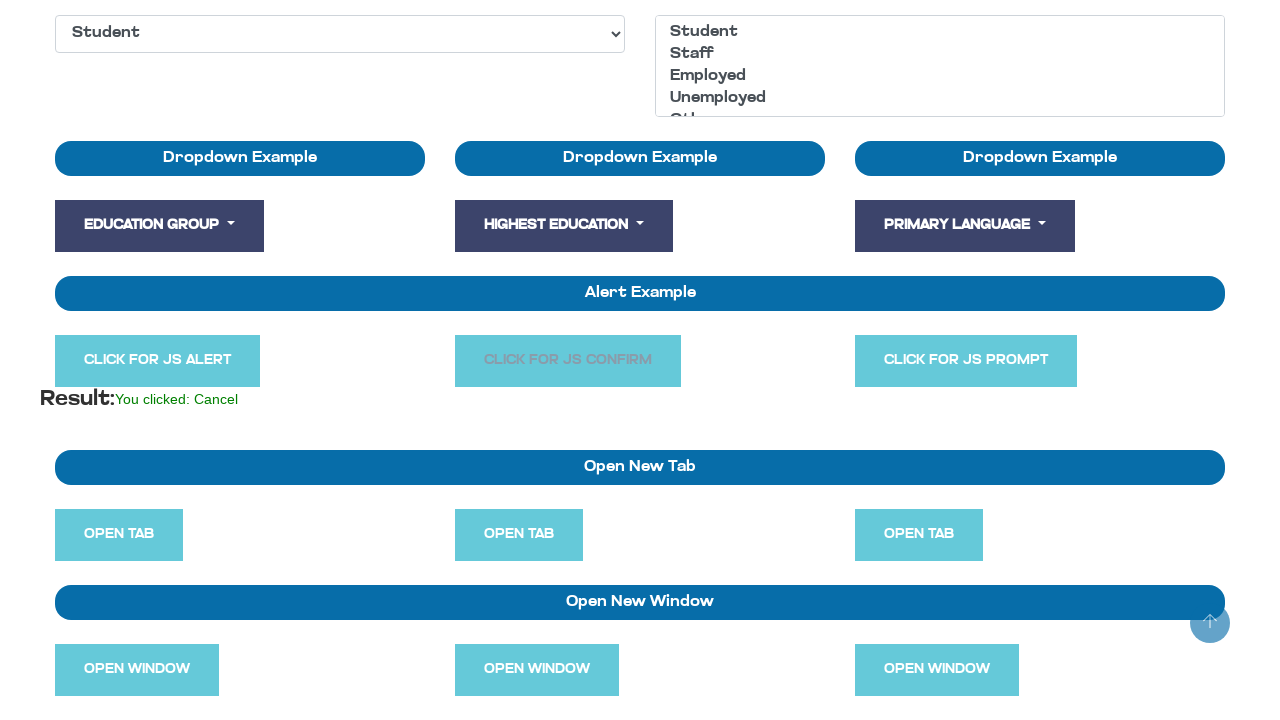

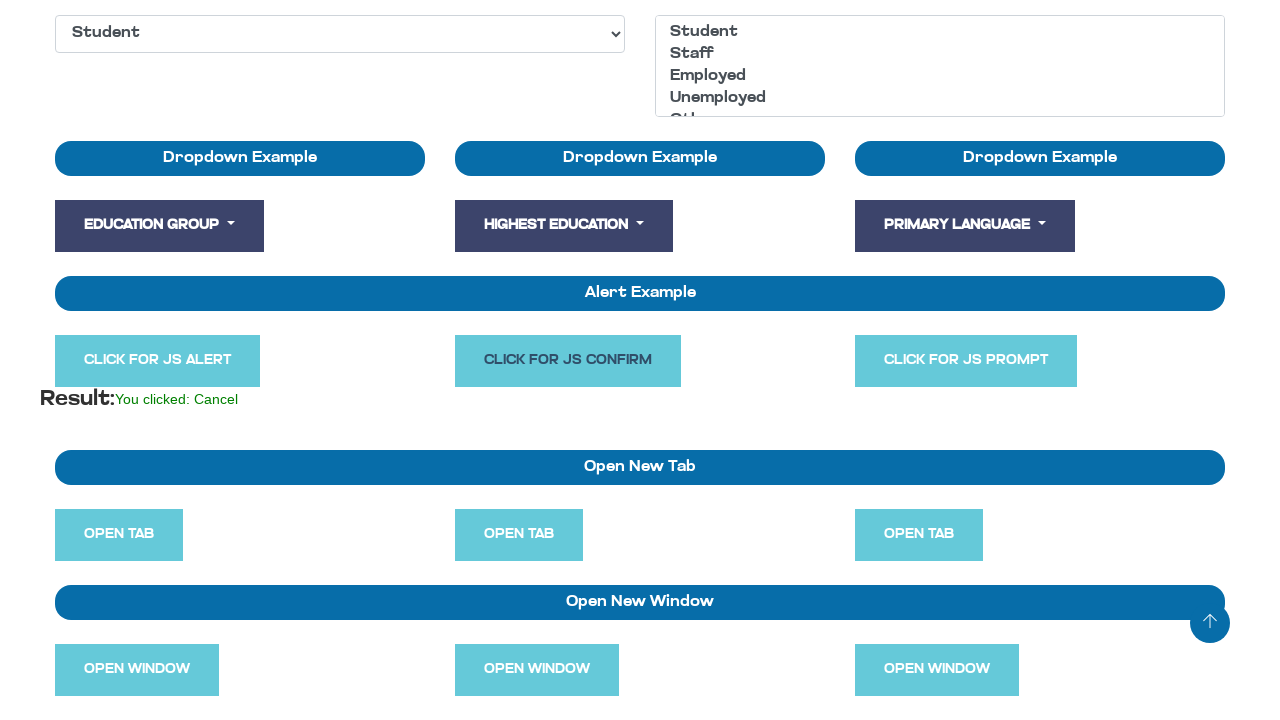